Navigates to currentmillis.com (a site showing the current time in milliseconds) and waits for the page content to load. This is a minimal page visit test.

Starting URL: https://currentmillis.com/

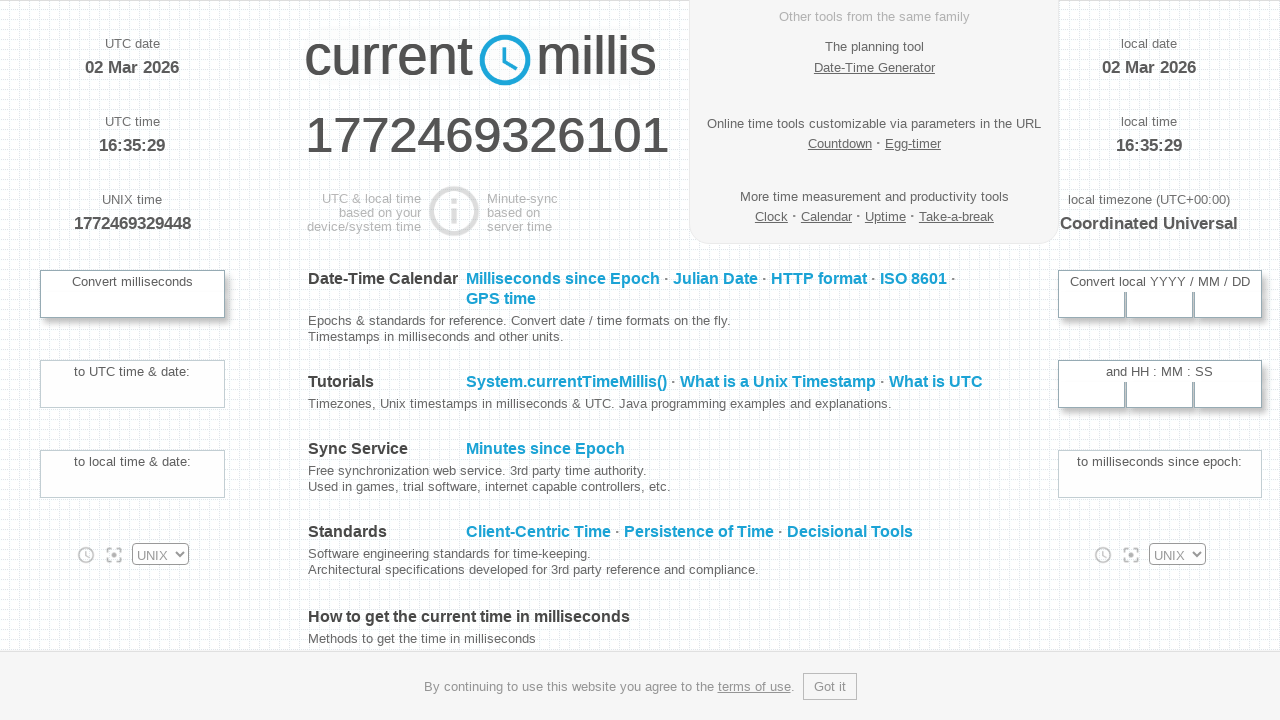

Waited for body element to load on currentmillis.com
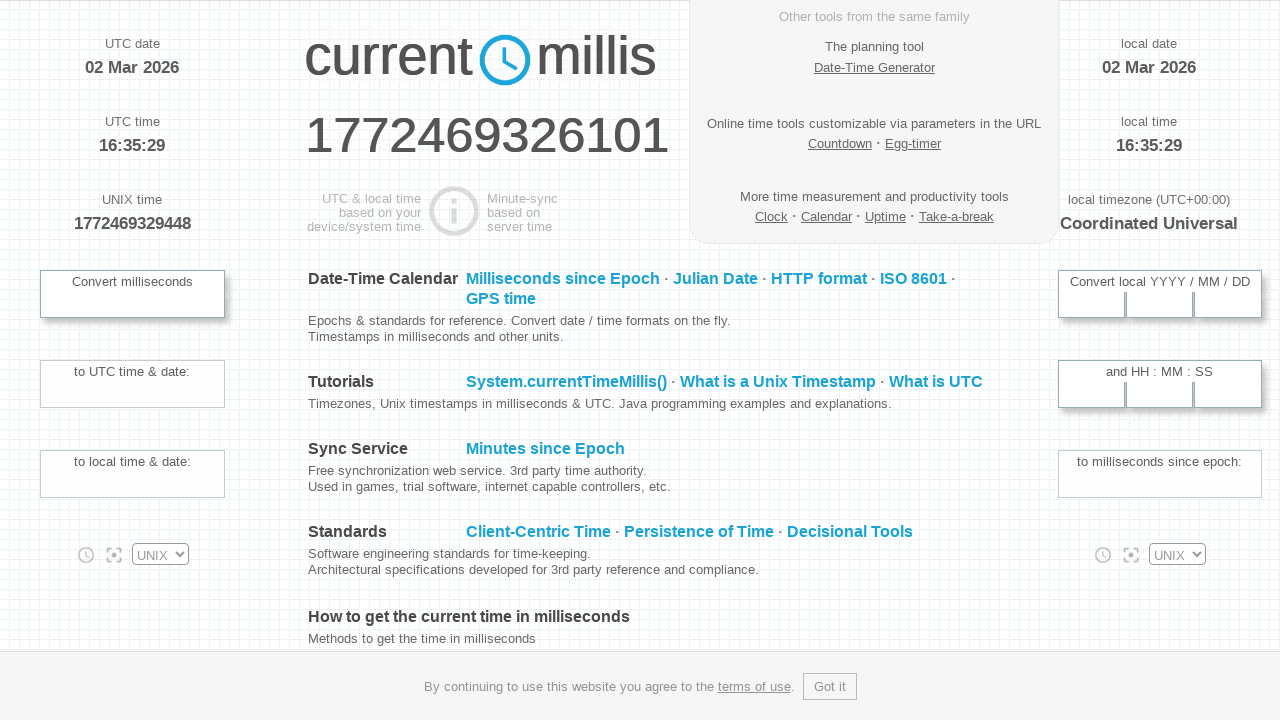

Waited 1 second for page to fully render
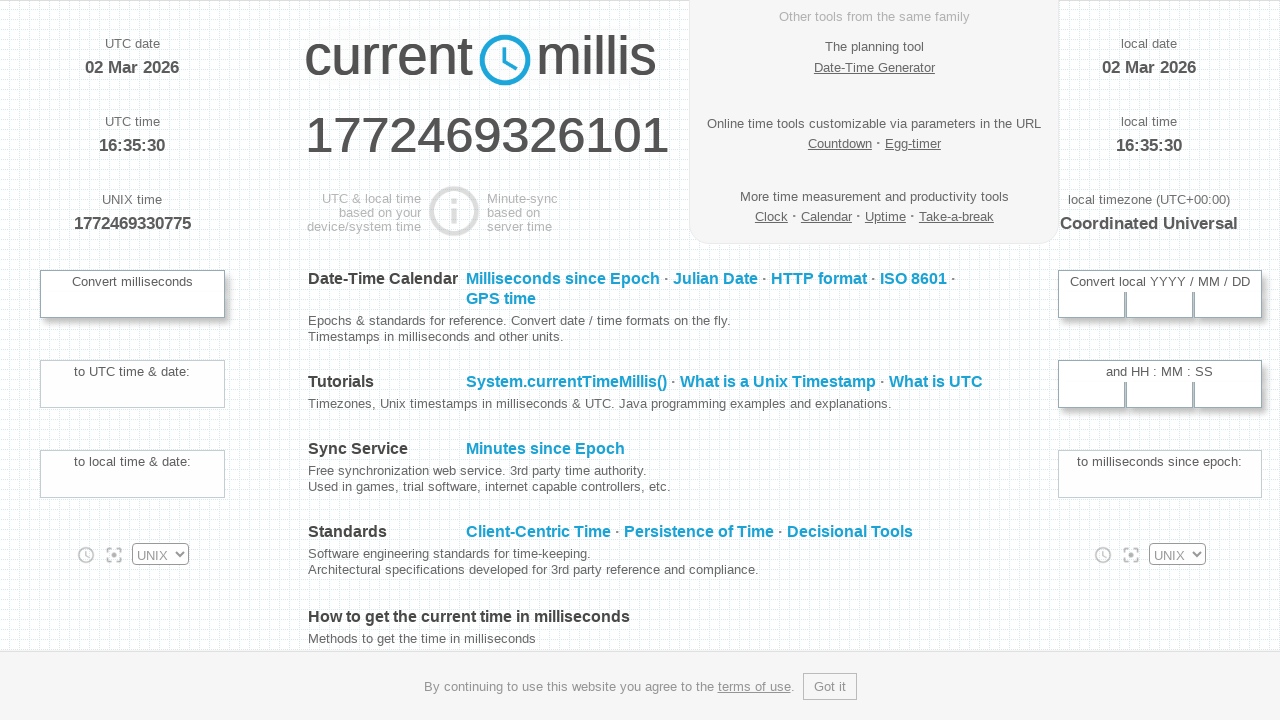

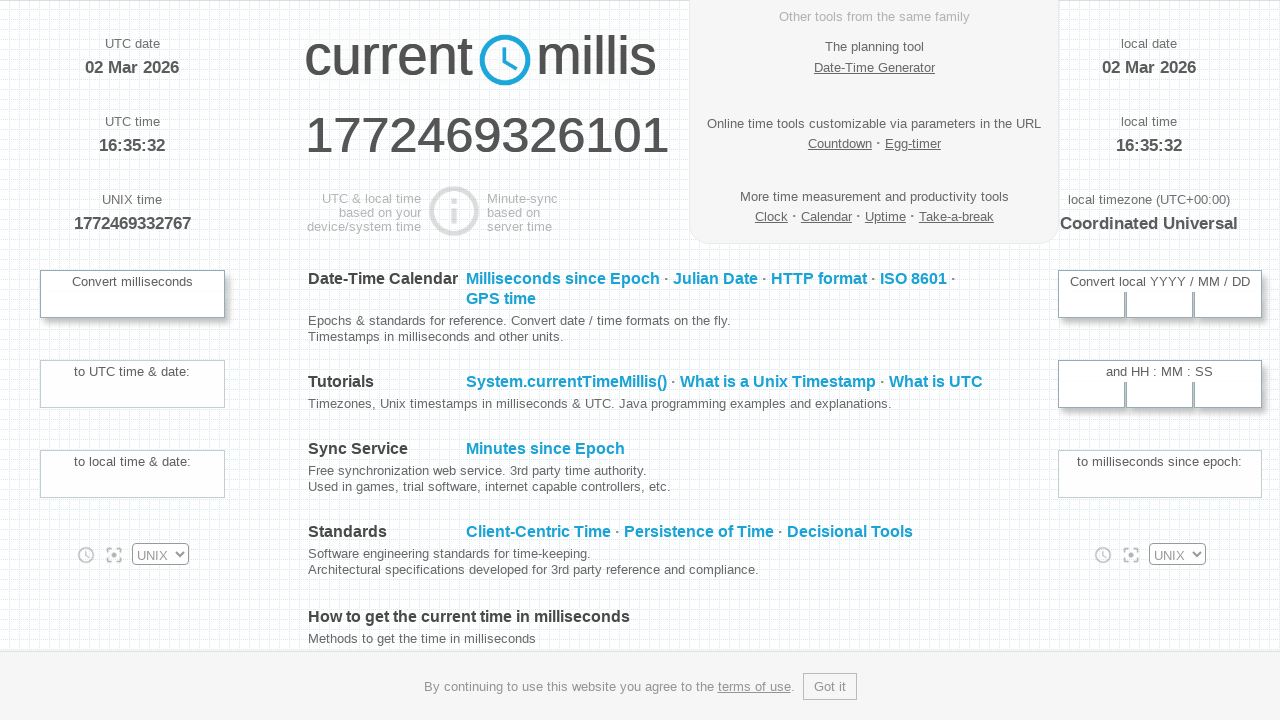